Tests the search functionality on W3Schools website by entering a search query and pressing Enter to submit

Starting URL: https://www.w3schools.com

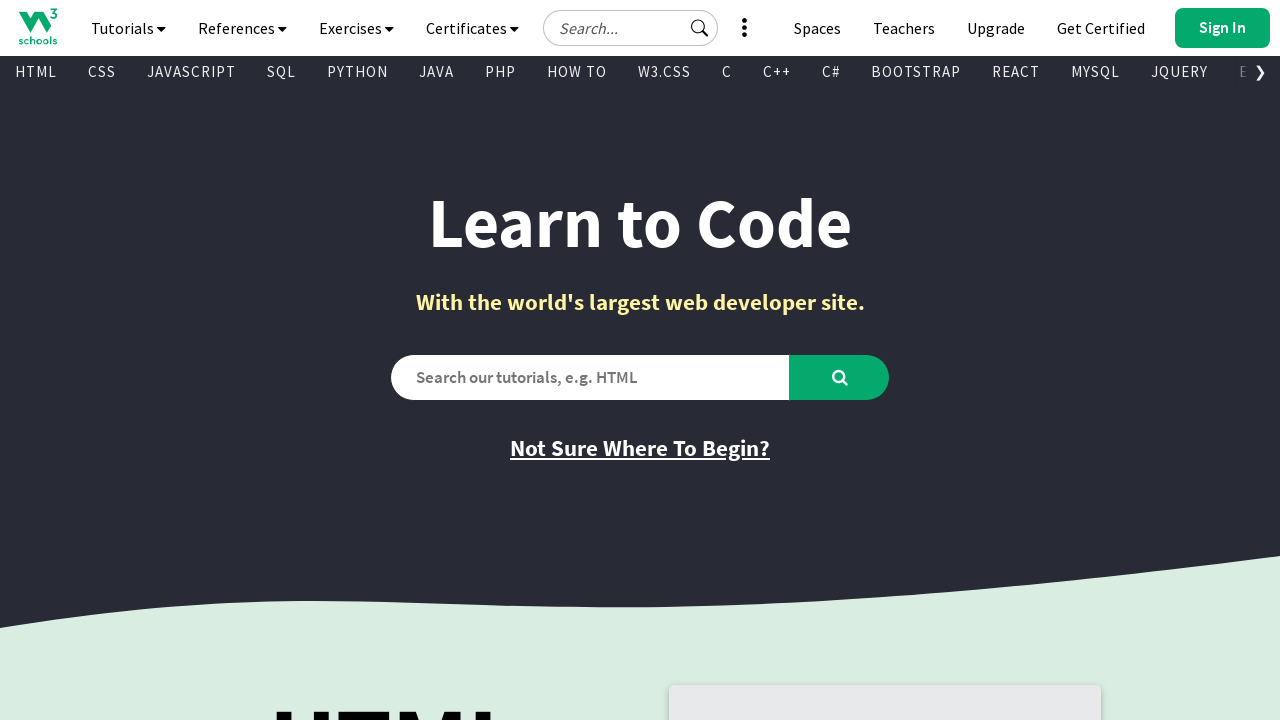

Filled search box with 'python' on #search2
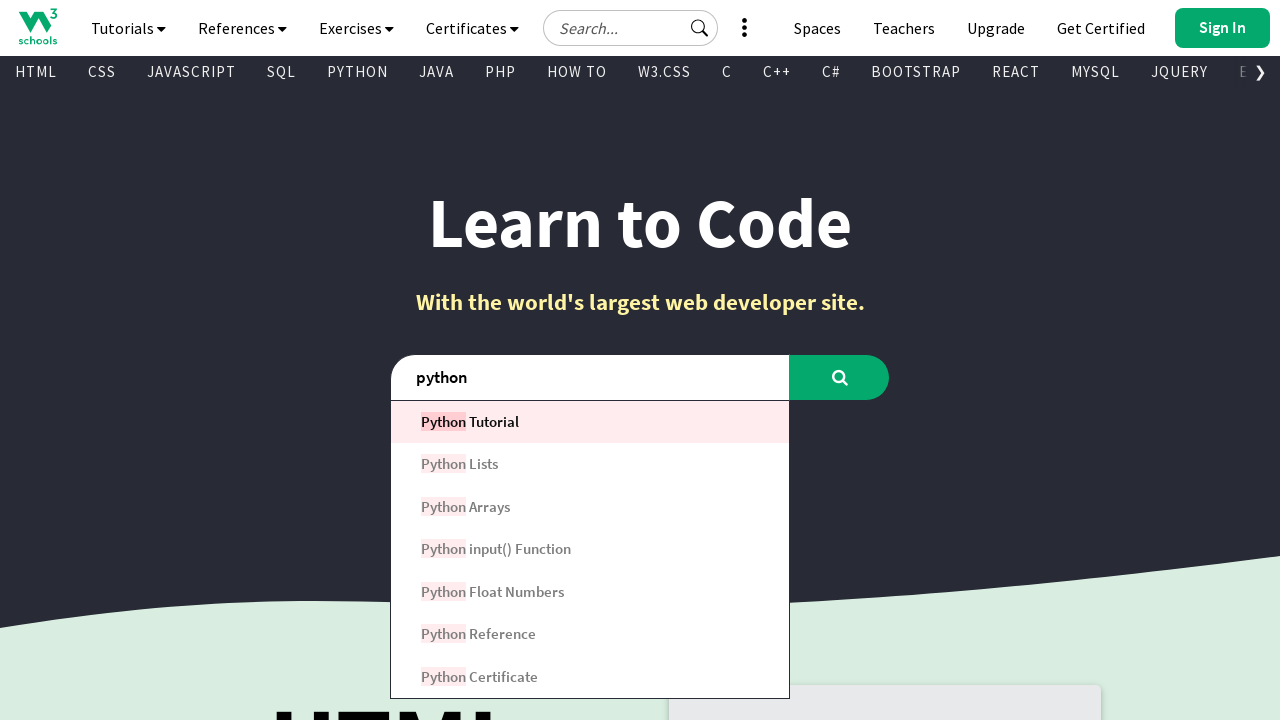

Pressed Enter to submit search query on #search2
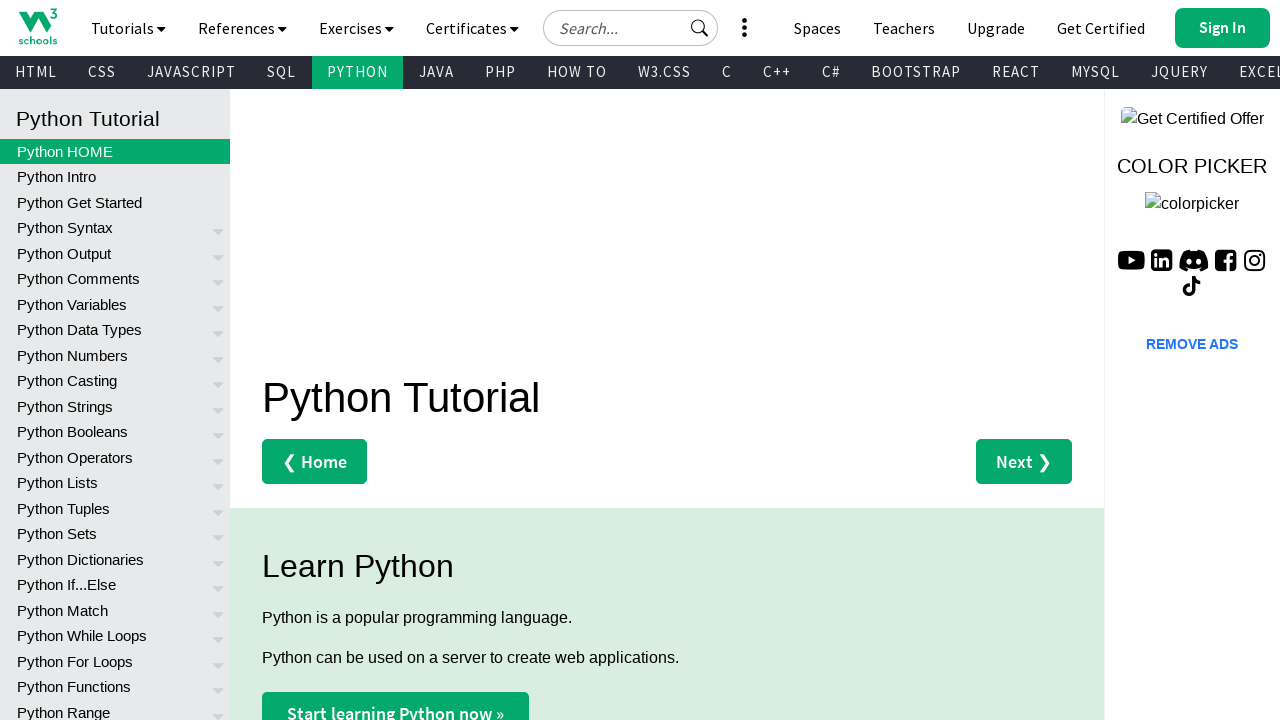

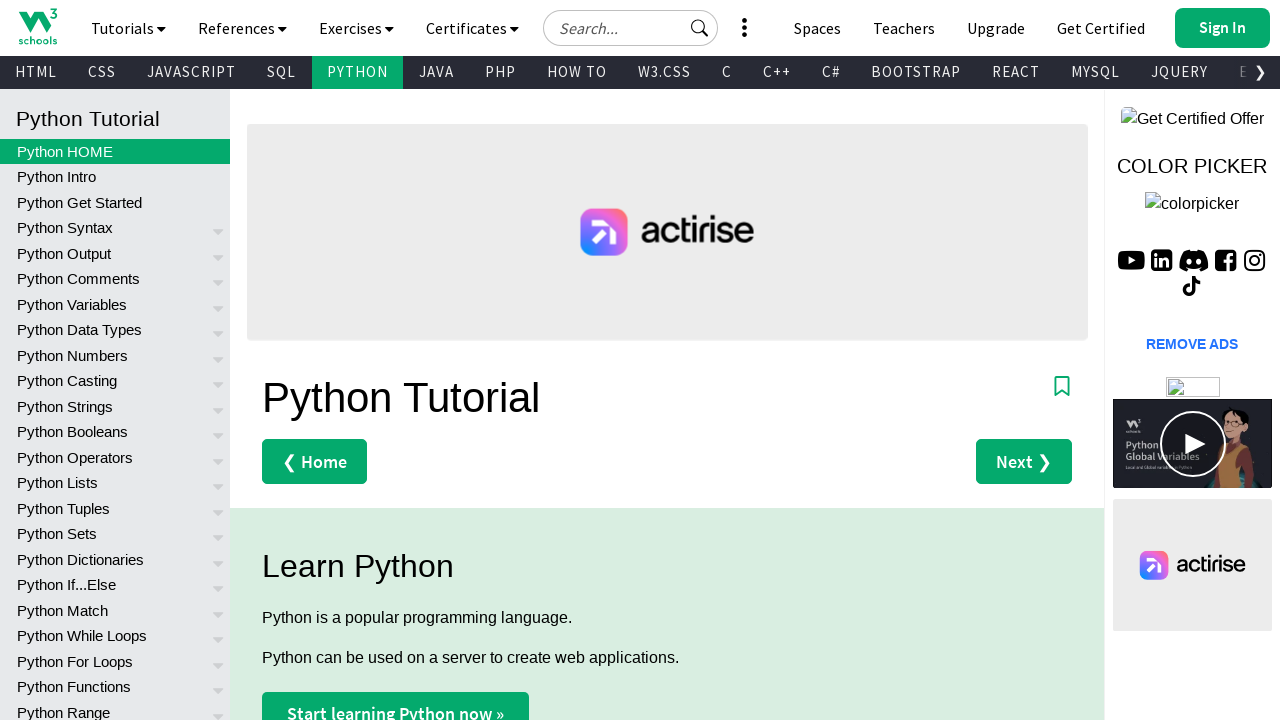